Tests a web form by entering text into a text box and clicking the submit button, then verifying the success message

Starting URL: https://www.selenium.dev/selenium/web/web-form.html

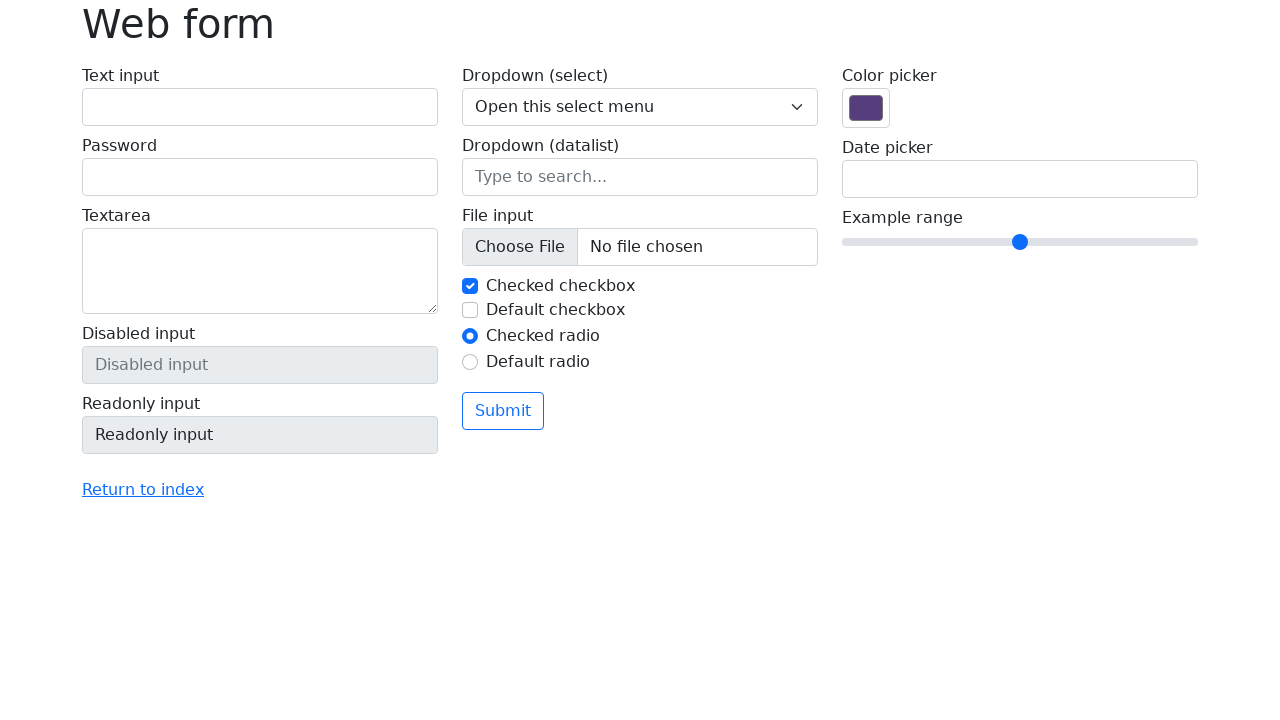

Filled text box with 'Selenium' on input[name='my-text']
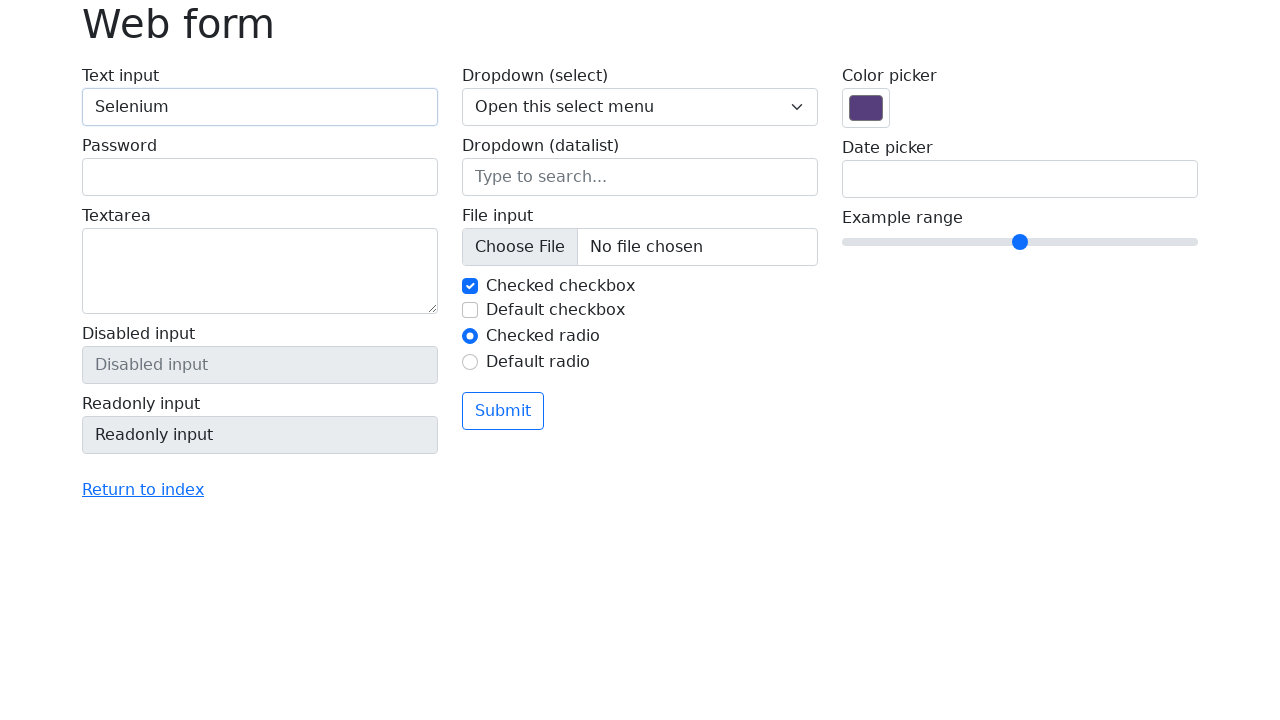

Clicked submit button at (503, 411) on button
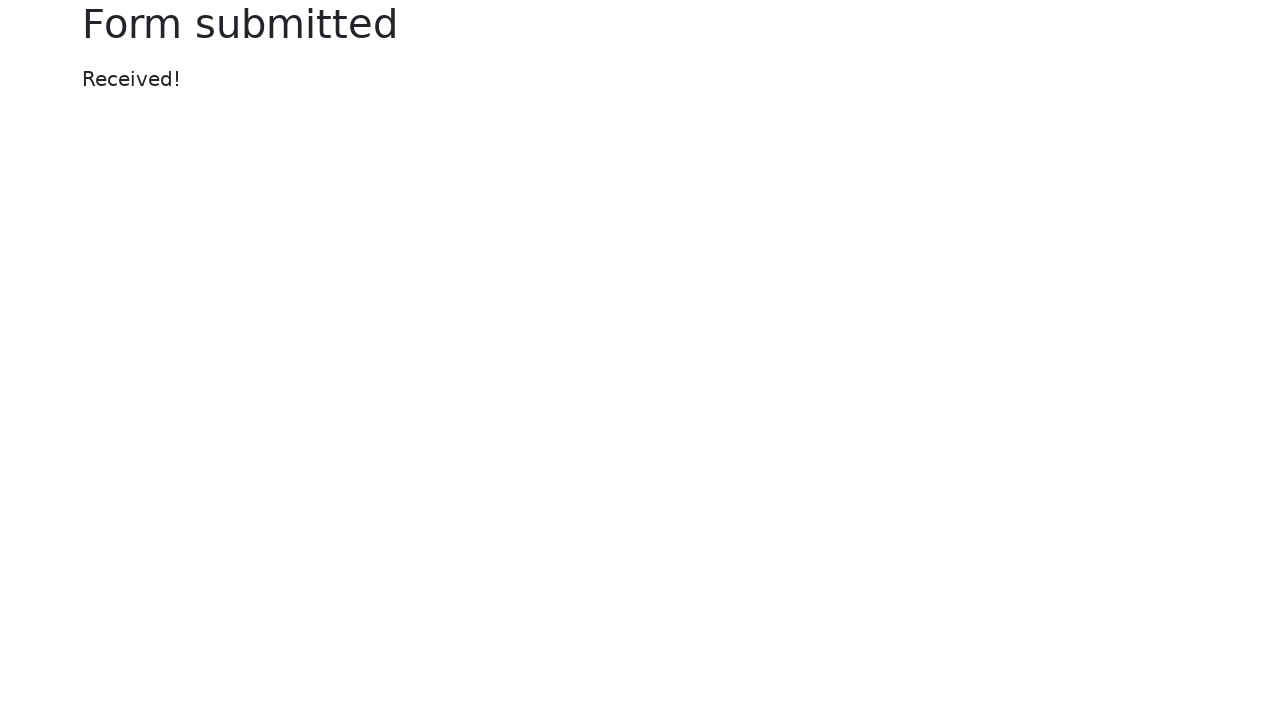

Success message displayed and verified
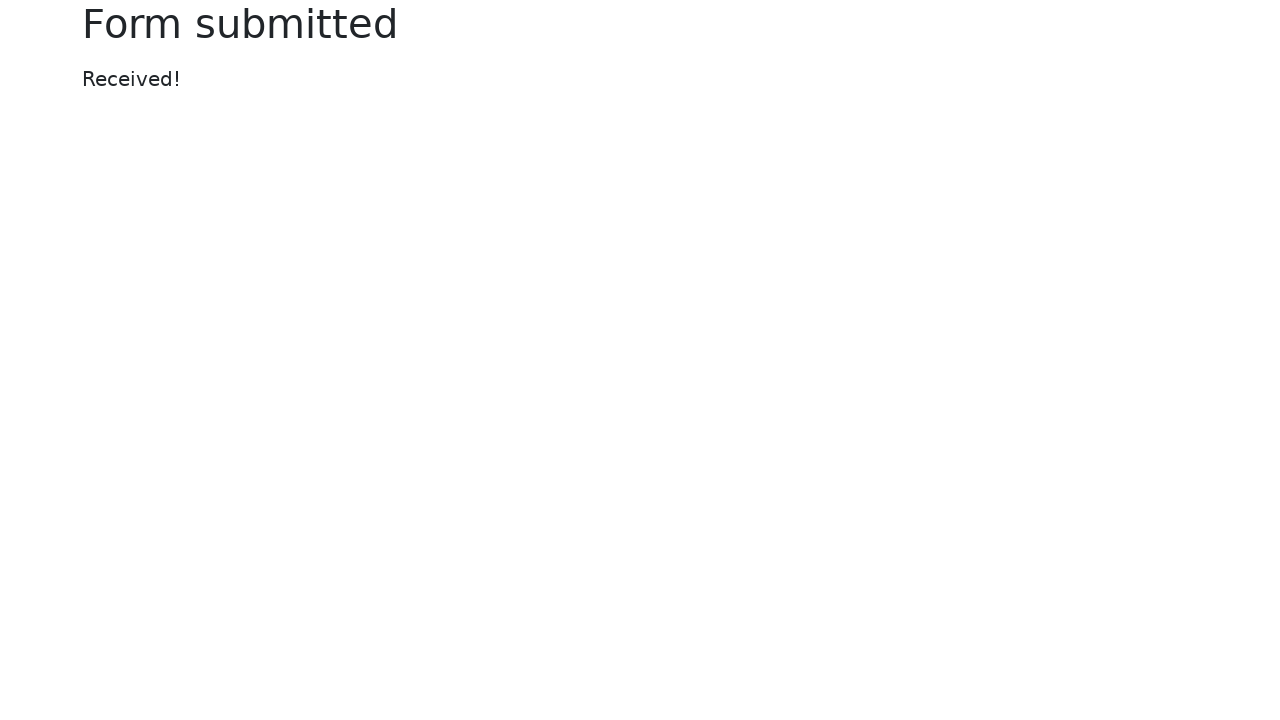

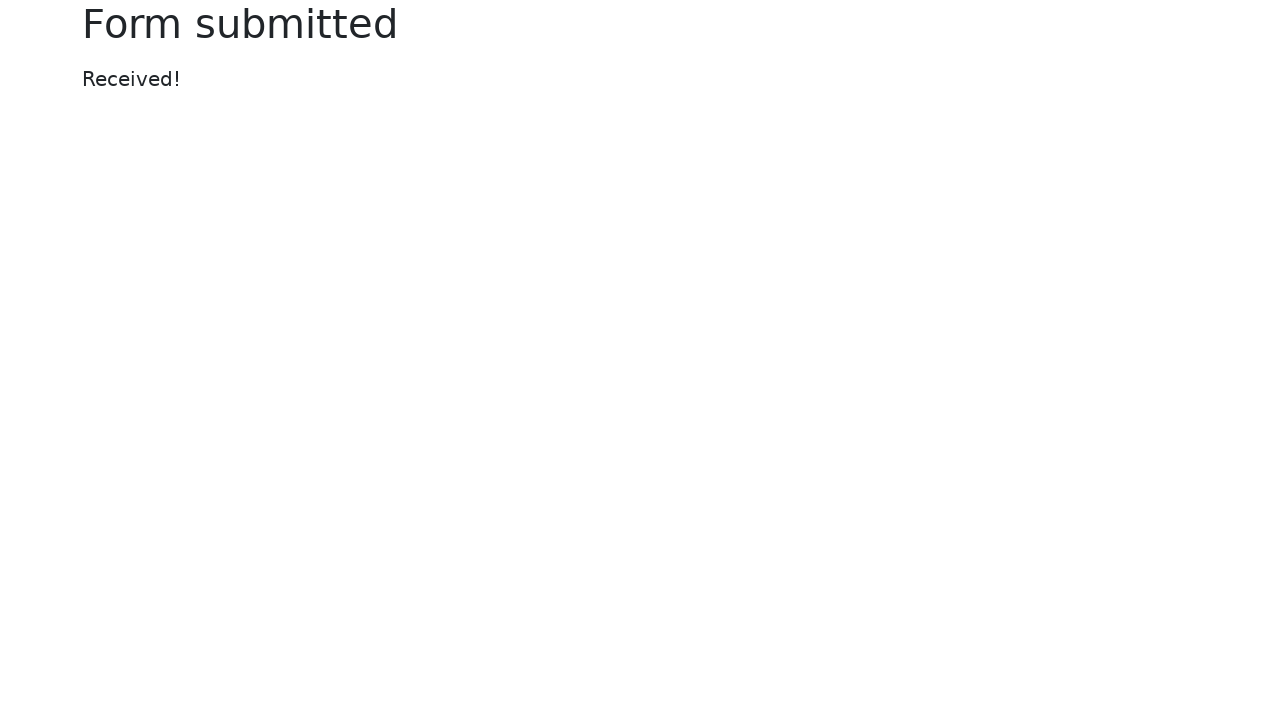